Tests basic form interactions by filling a message input field and verifying its placeholder text

Starting URL: https://www.lambdatest.com/selenium-playground/simple-form-demo

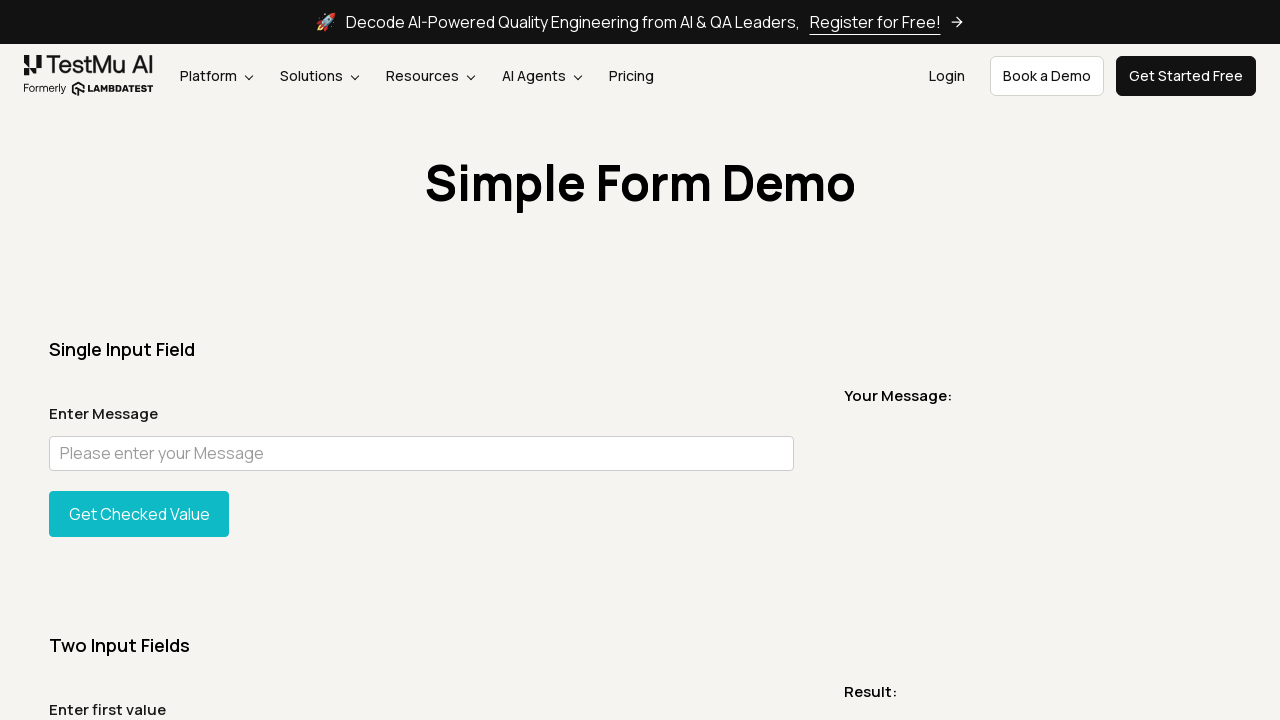

Located message input field with placeholder 'Please enter your Message'
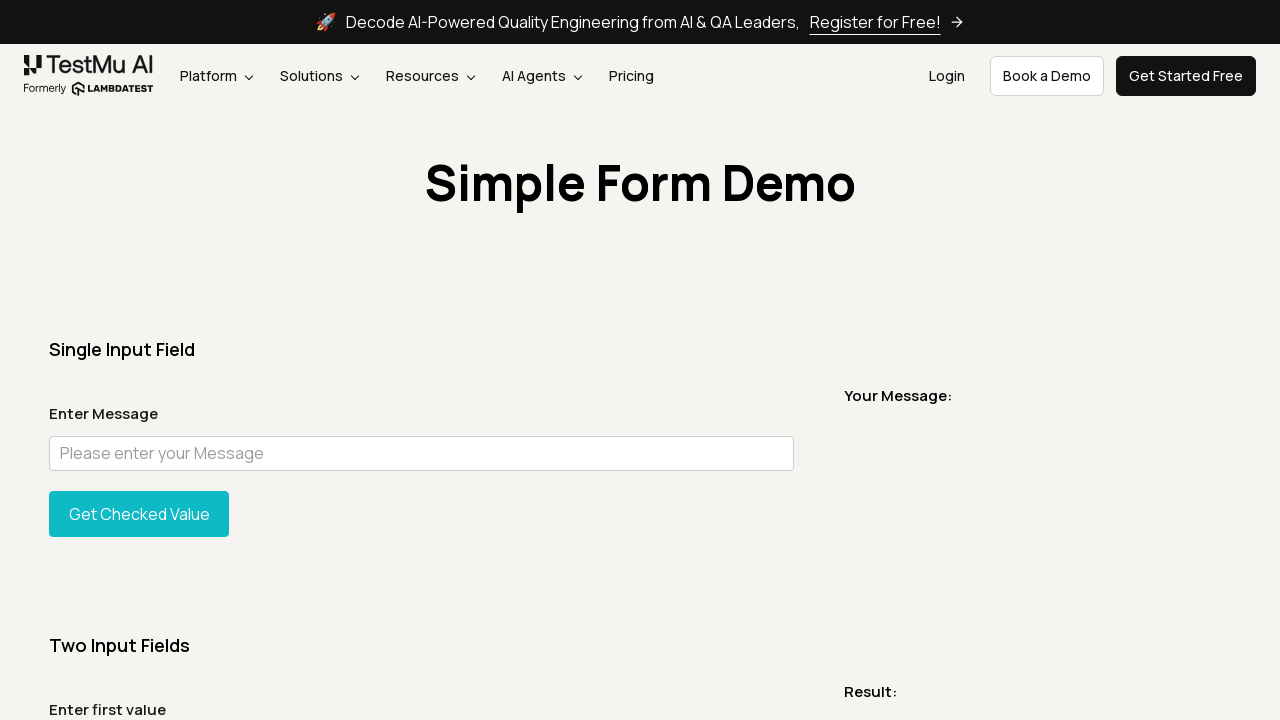

Filled message input field with 'Hi Zahid' on input[placeholder='Please enter your Message']
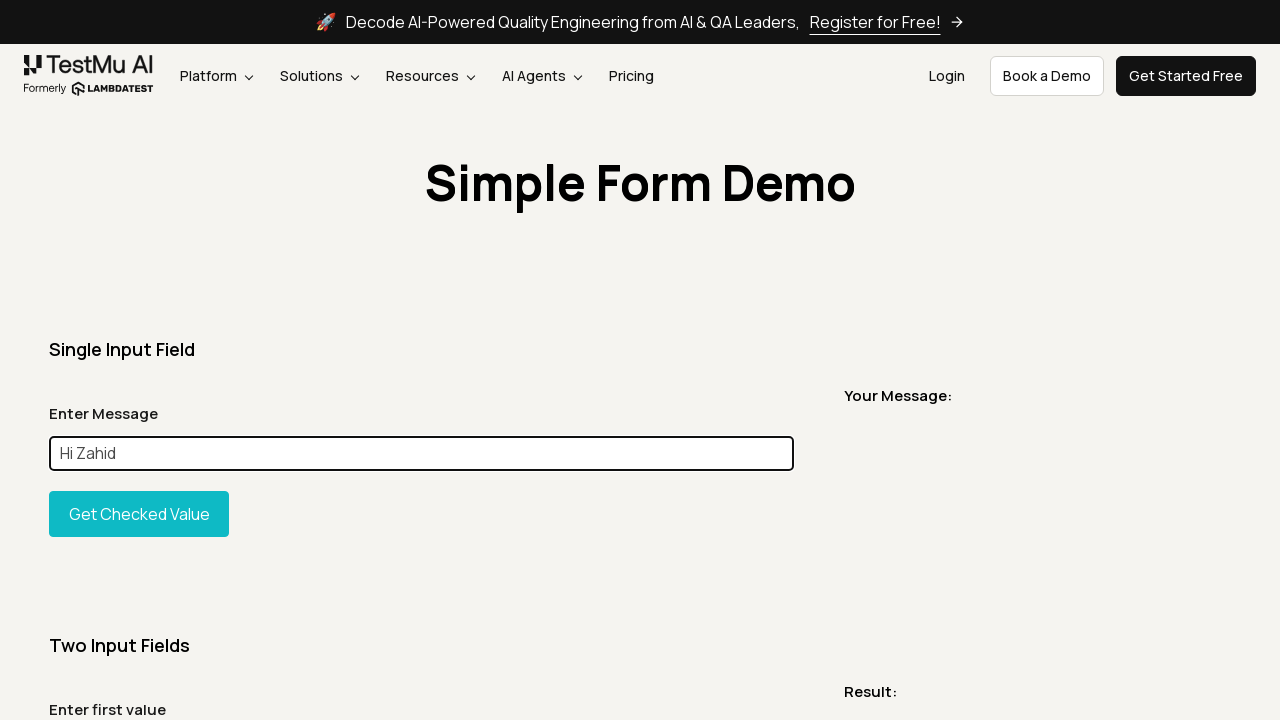

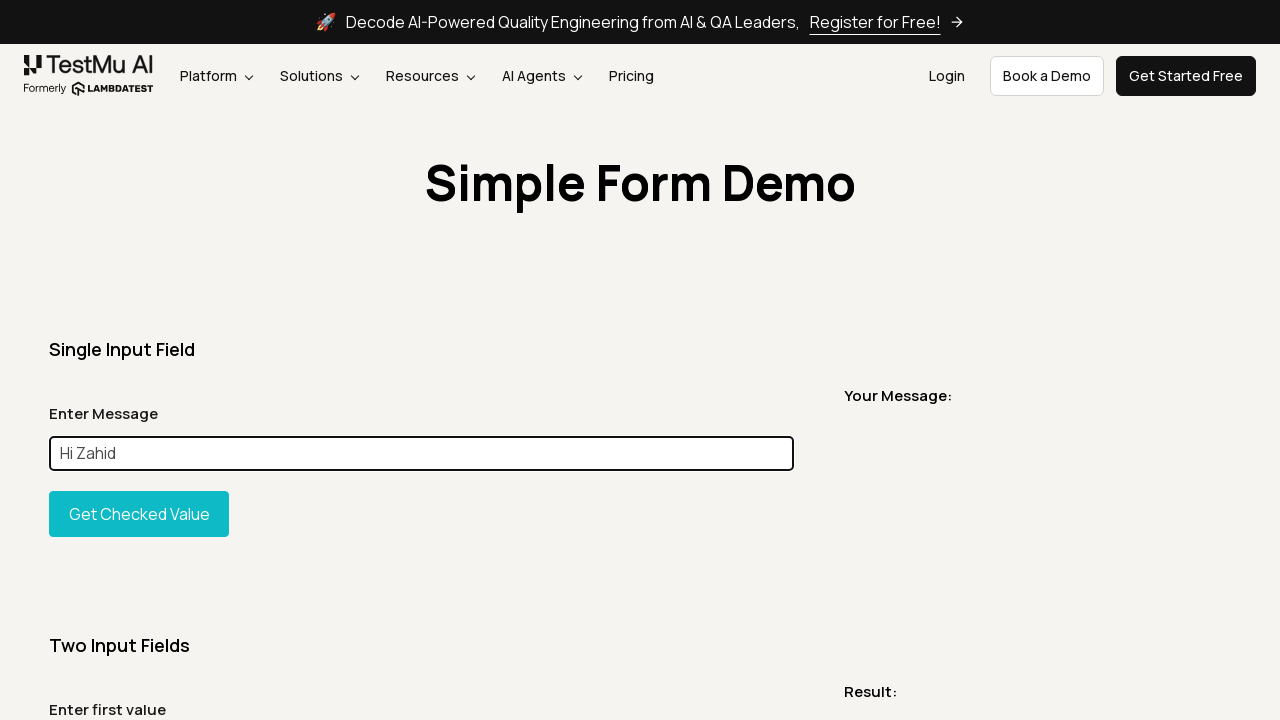